Tests tab navigation in the todo example by clicking a secondary tab and verifying it becomes visible

Starting URL: https://angularjs.org

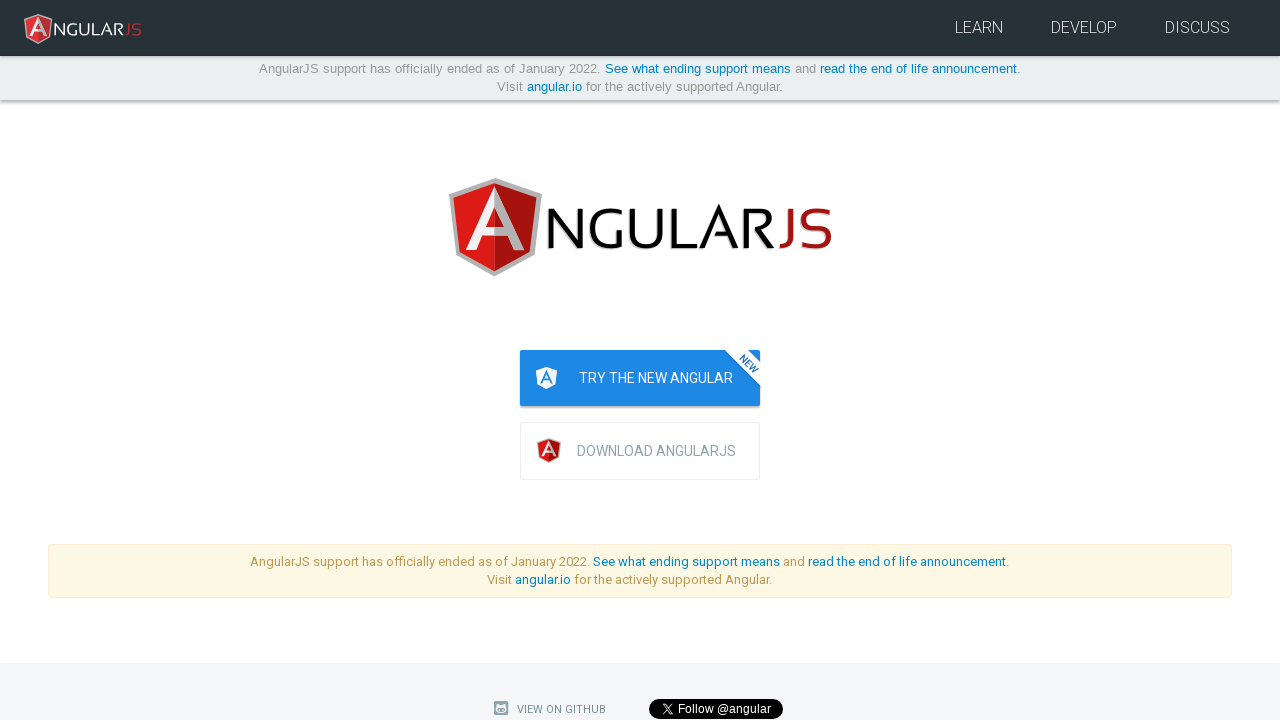

Clicked the secondary tab in the todo annotation section at (290, 360) on [annotate='todo.annotation'] ul.nav-tabs li:nth-child(2) a
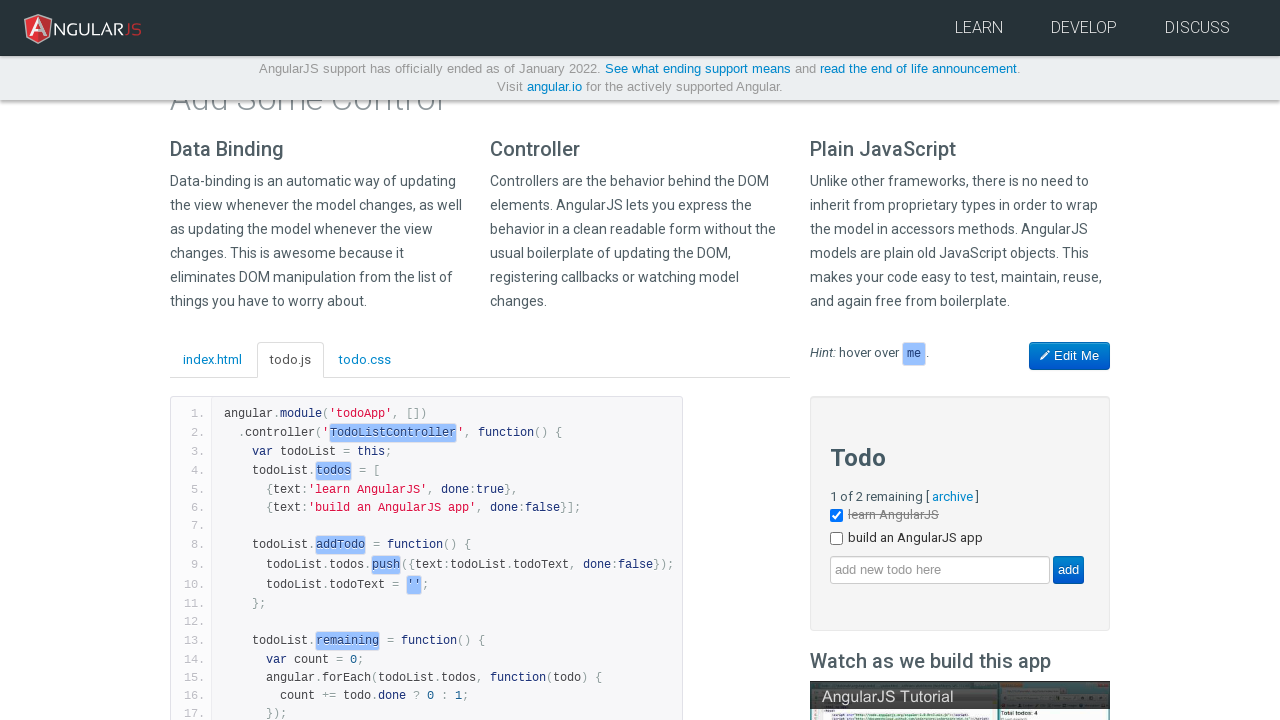

Waited for the secondary tab content to become visible
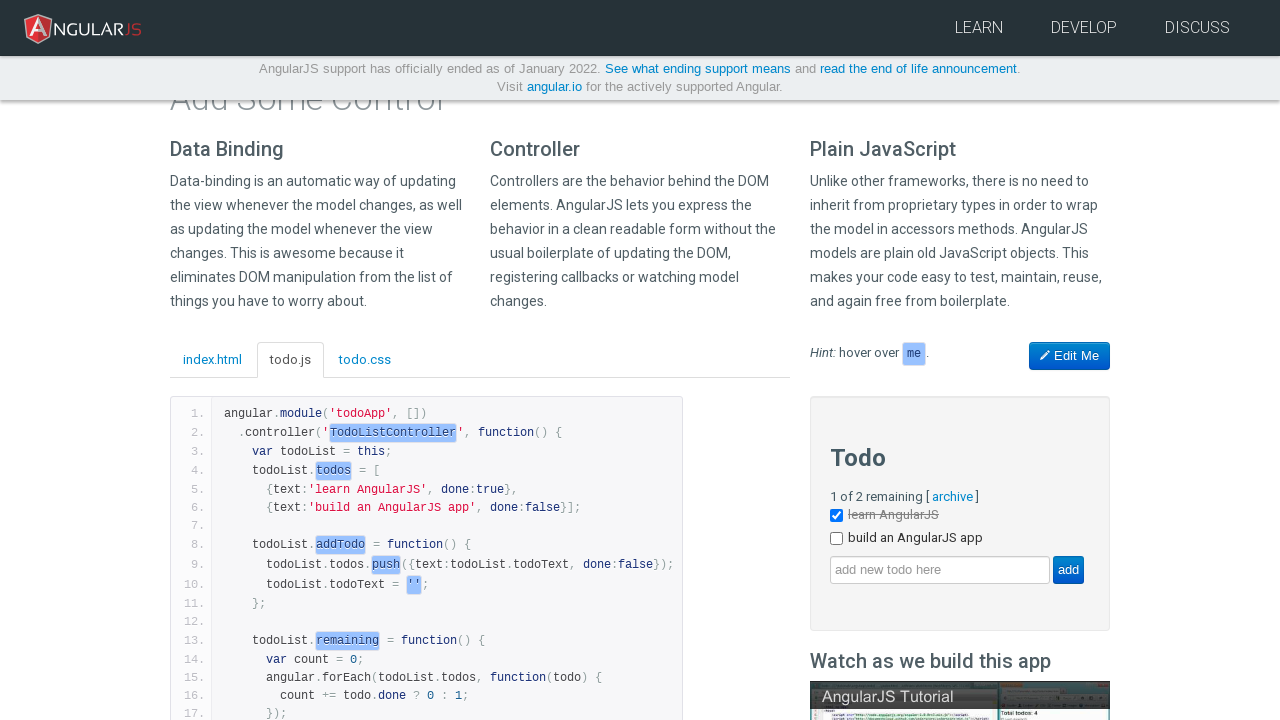

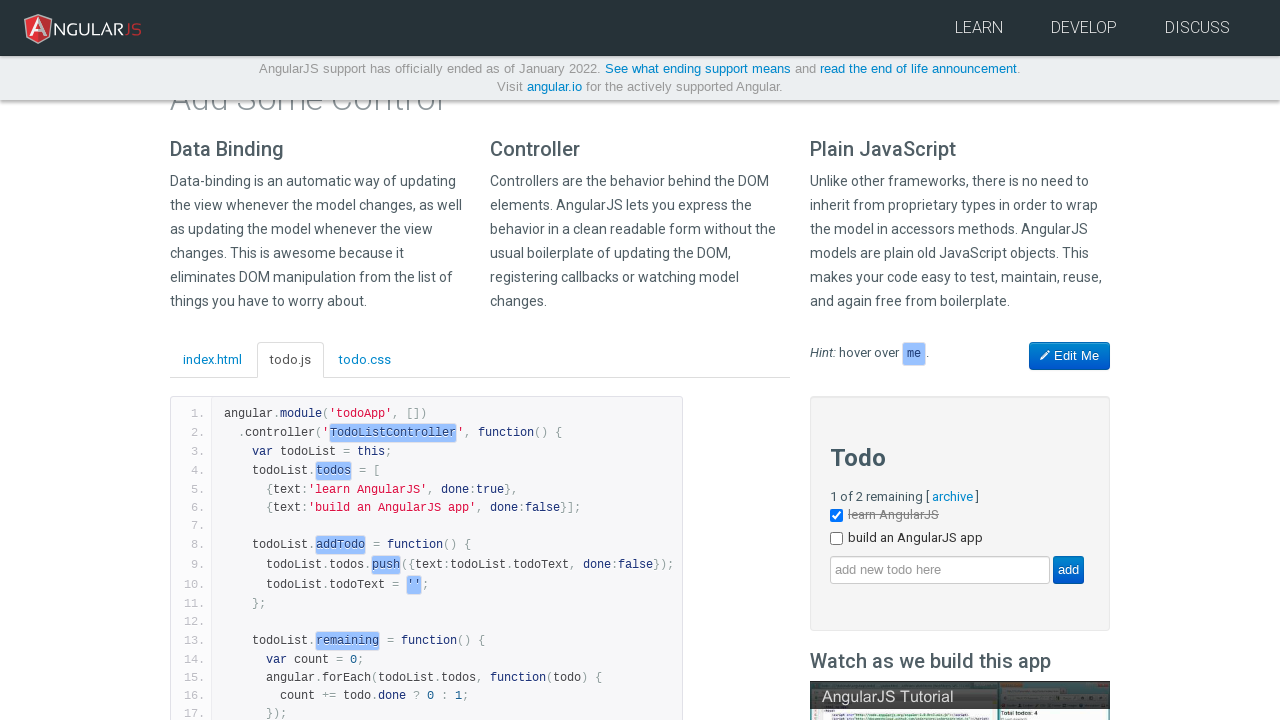